Tests key presses by pressing Enter key and verifying the result displays the pressed key

Starting URL: http://the-internet.herokuapp.com/key_presses

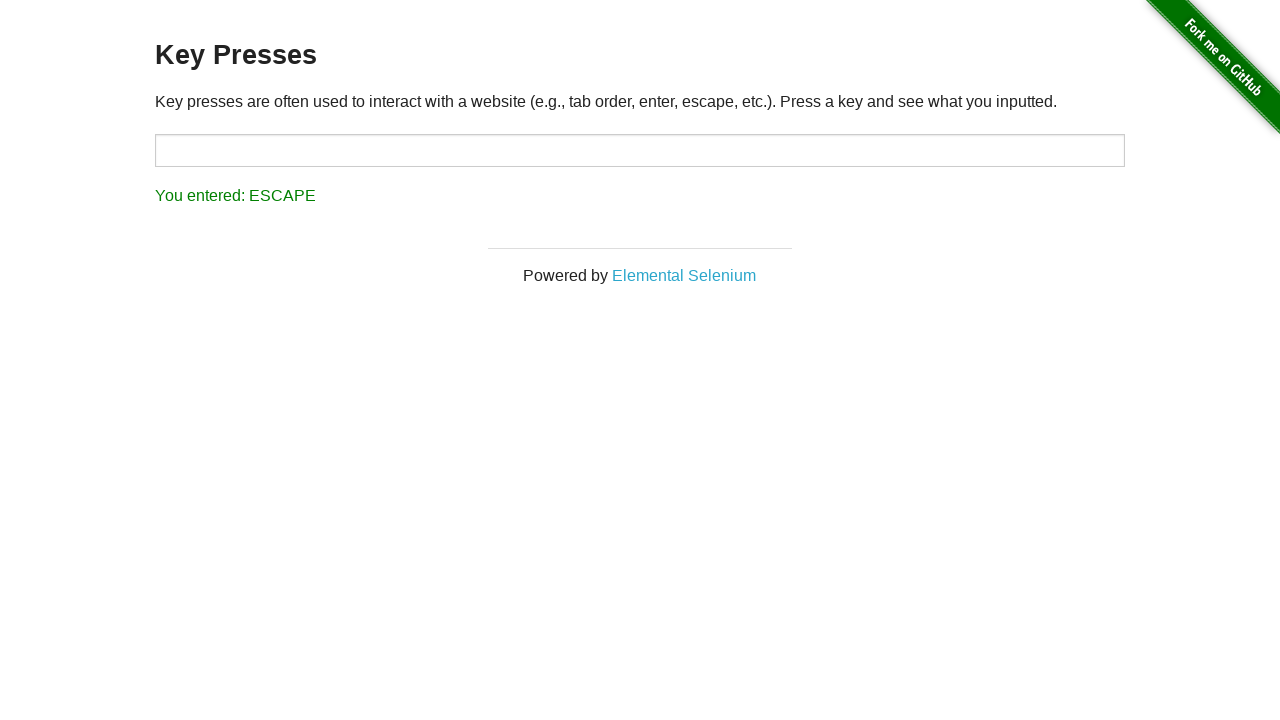

Waited for example section to load
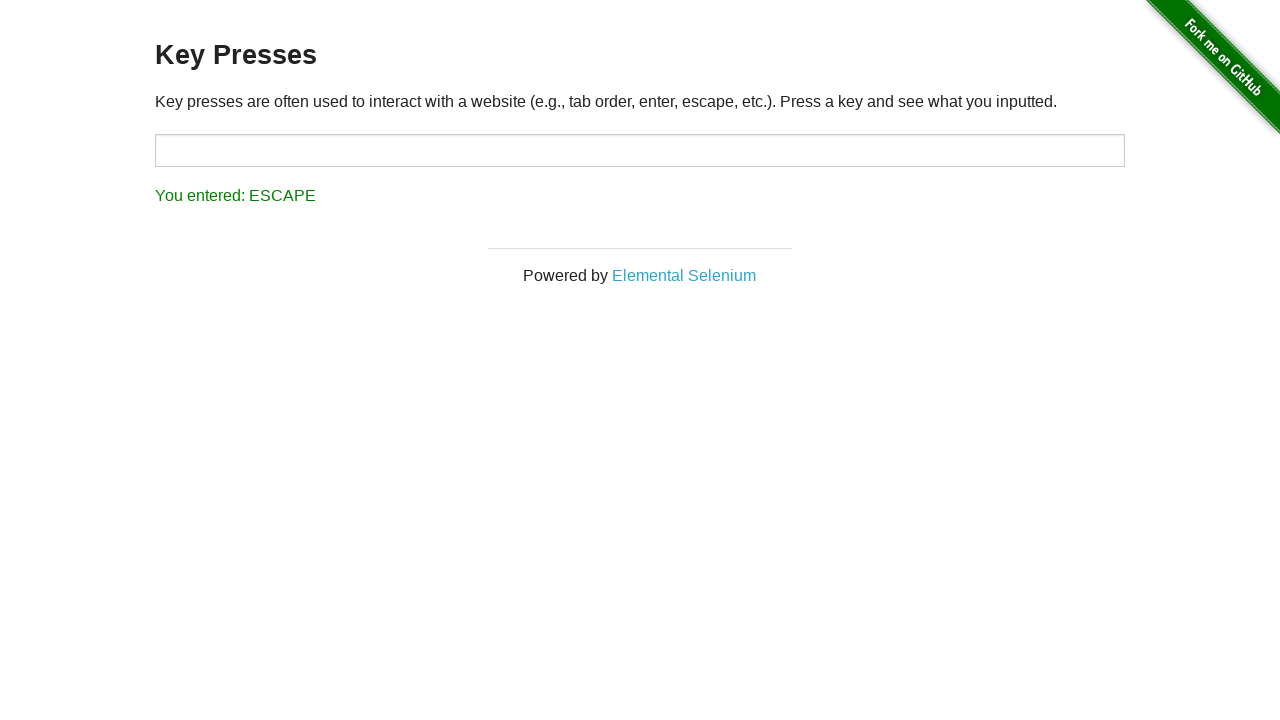

Pressed Enter key
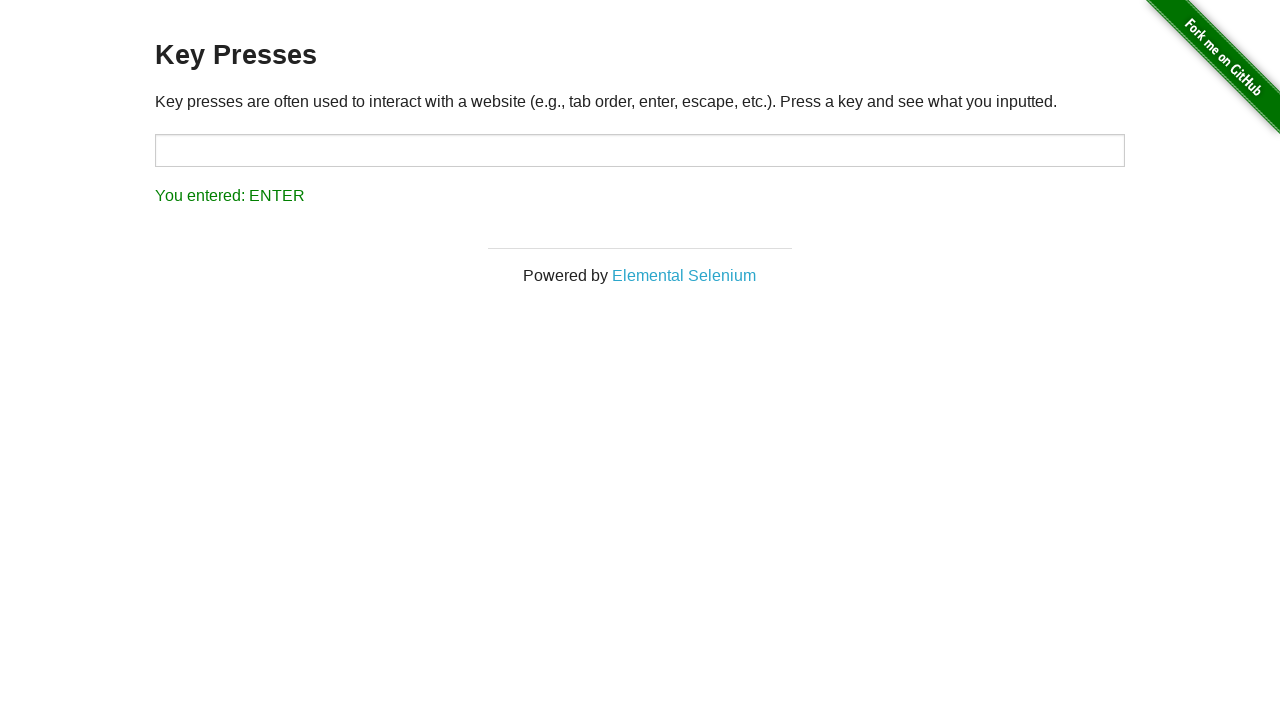

Verified result displays the pressed Enter key
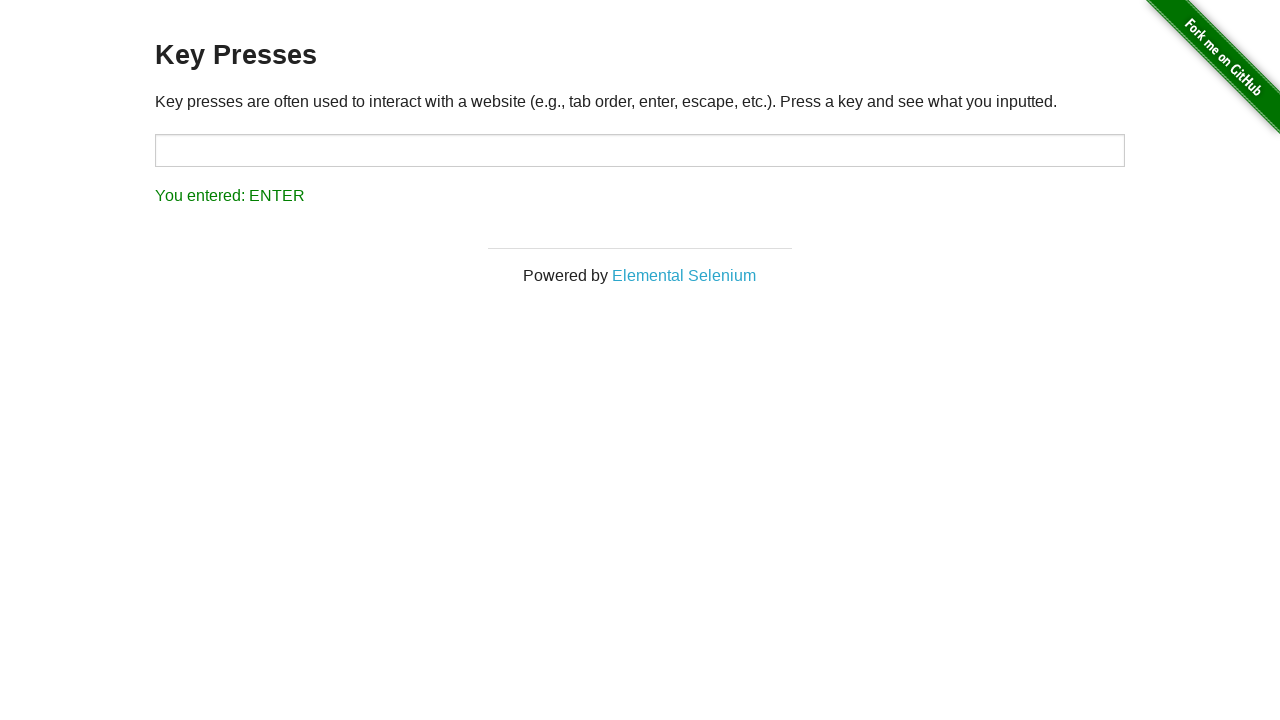

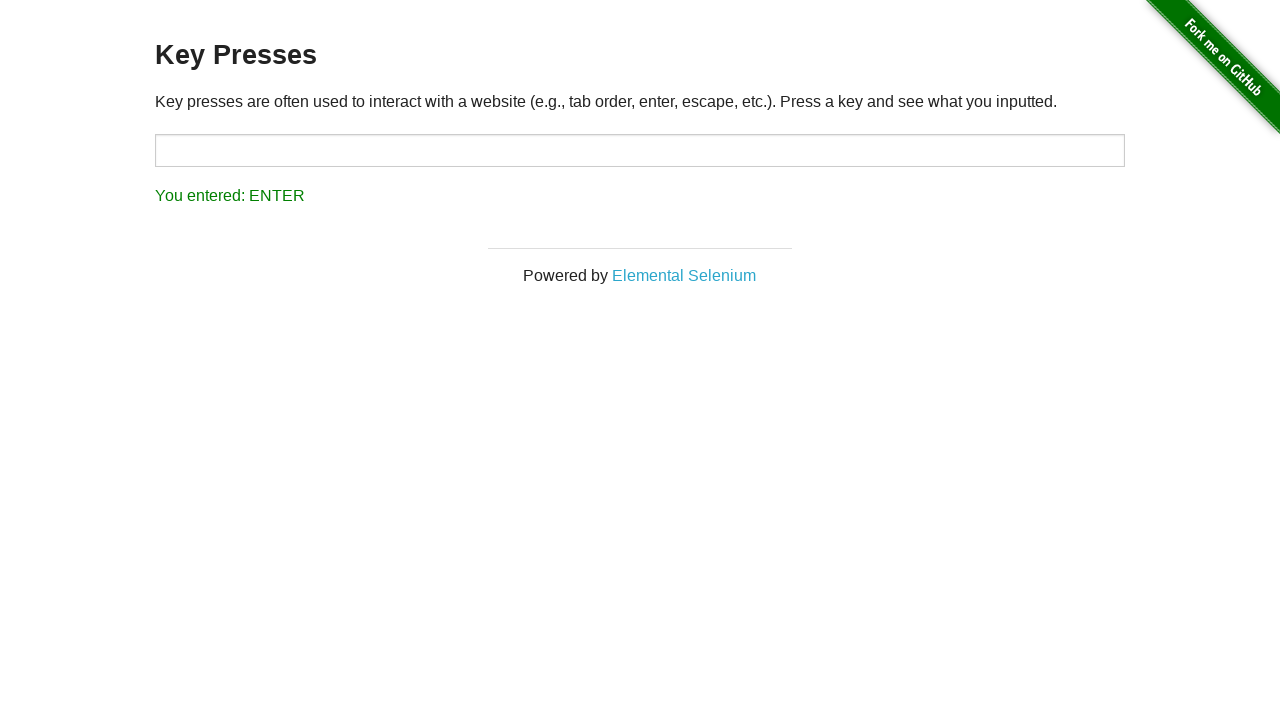